Tests that attempting to login with a locked out user account displays the appropriate locked out error message

Starting URL: https://www.saucedemo.com/

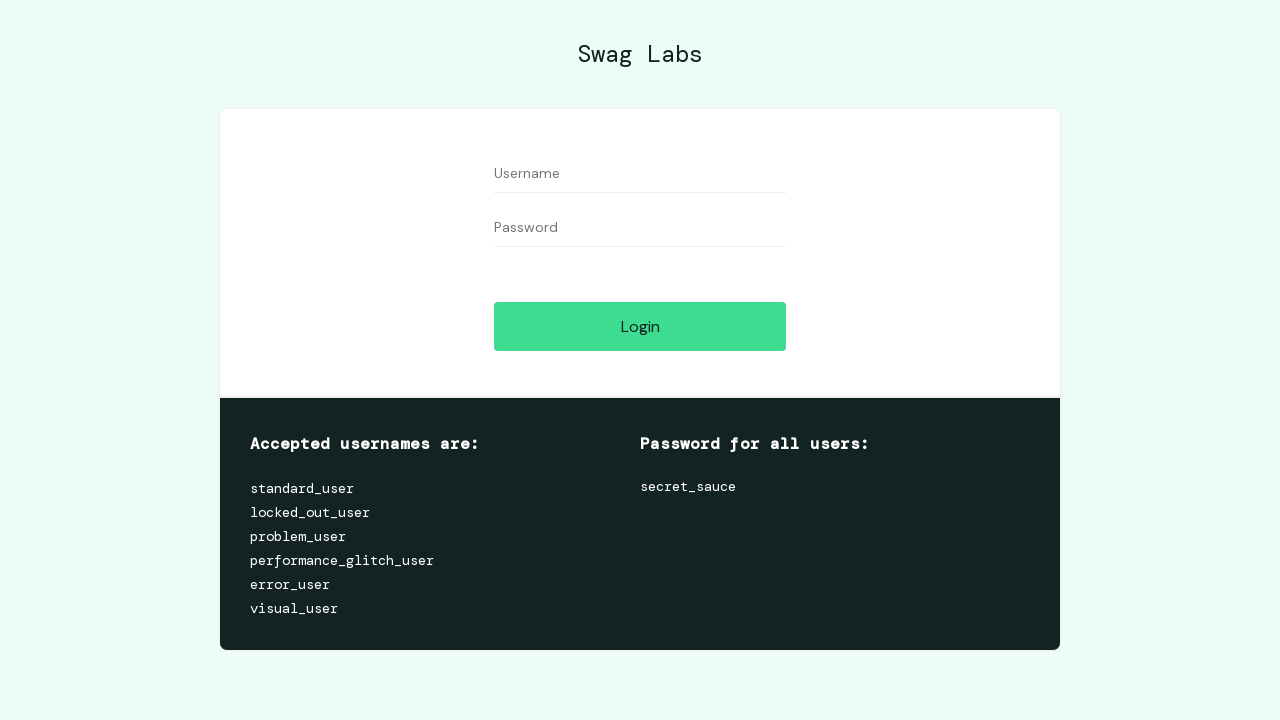

Filled username field with 'locked_out_user' on #user-name
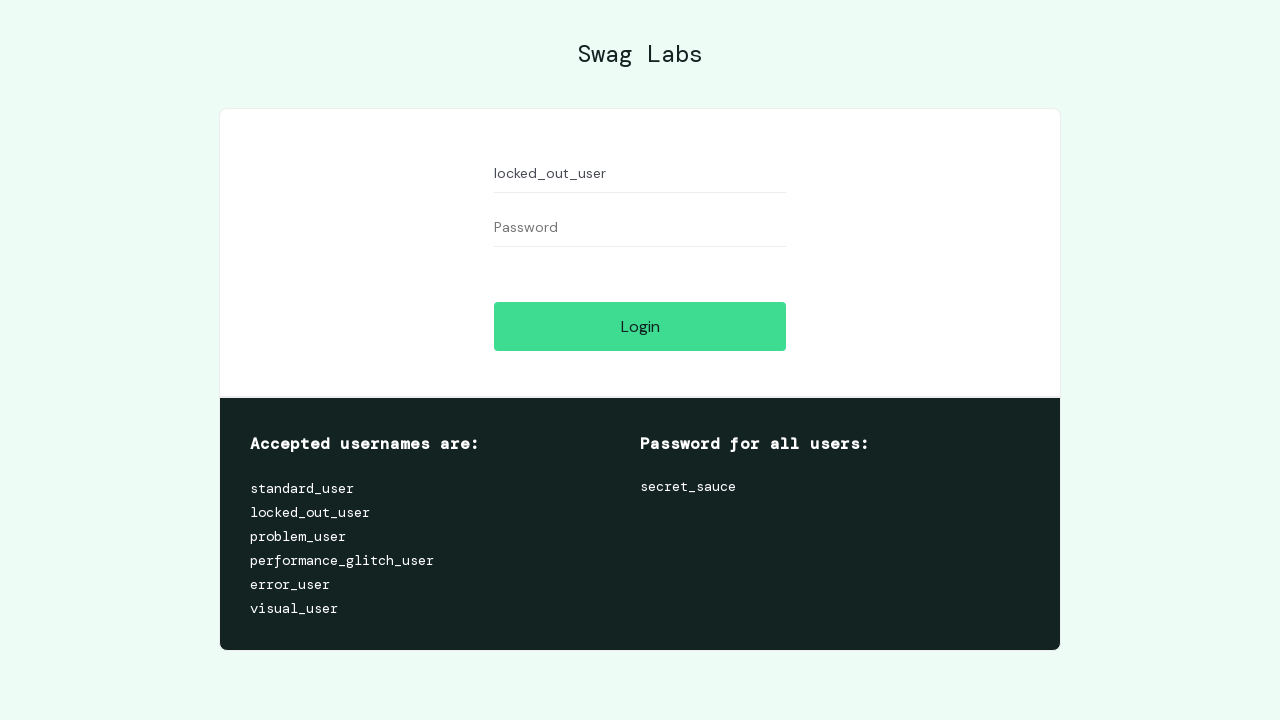

Filled password field with 'secret_sauce' on #password
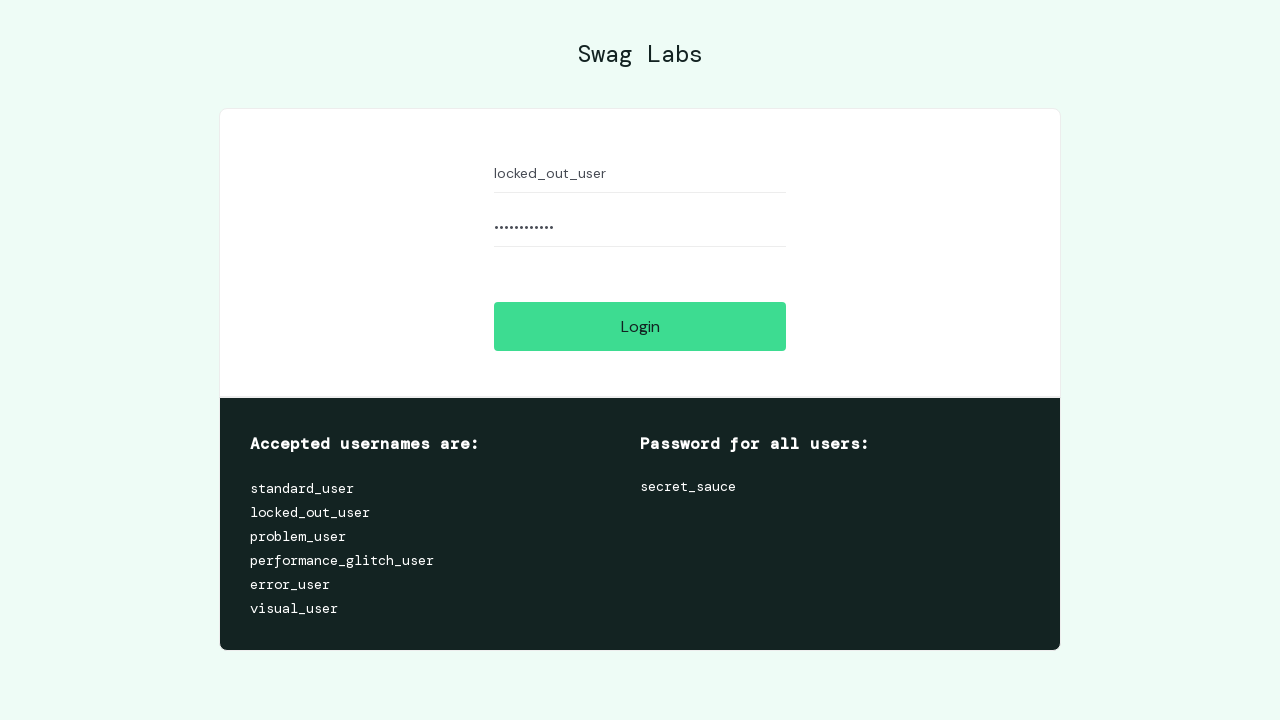

Clicked login button to attempt login with locked out account at (640, 326) on #login-button
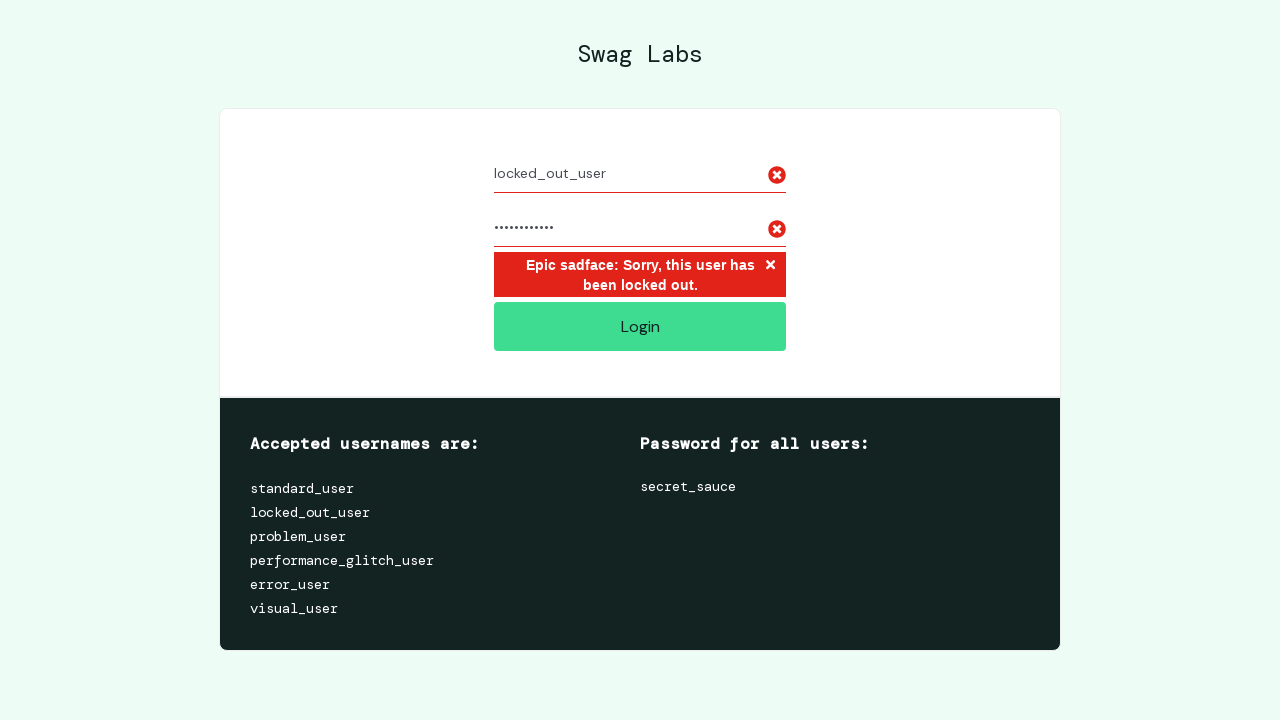

Locked out error message appeared on screen
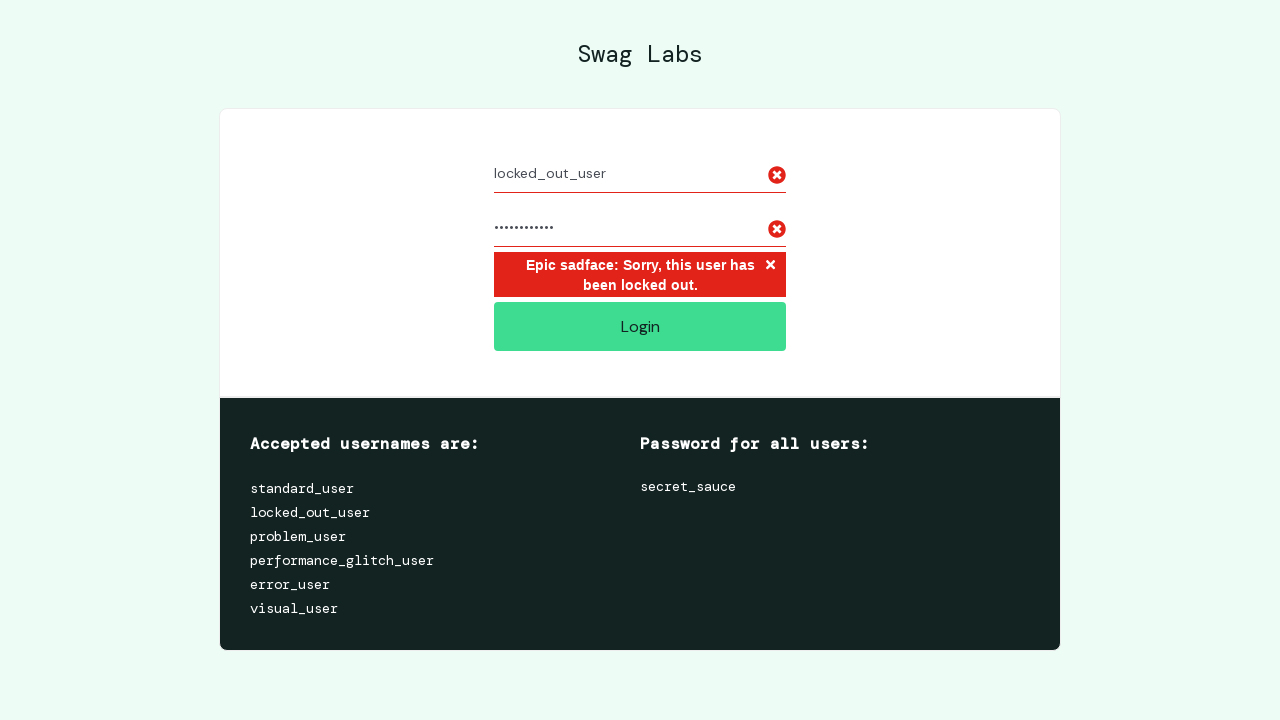

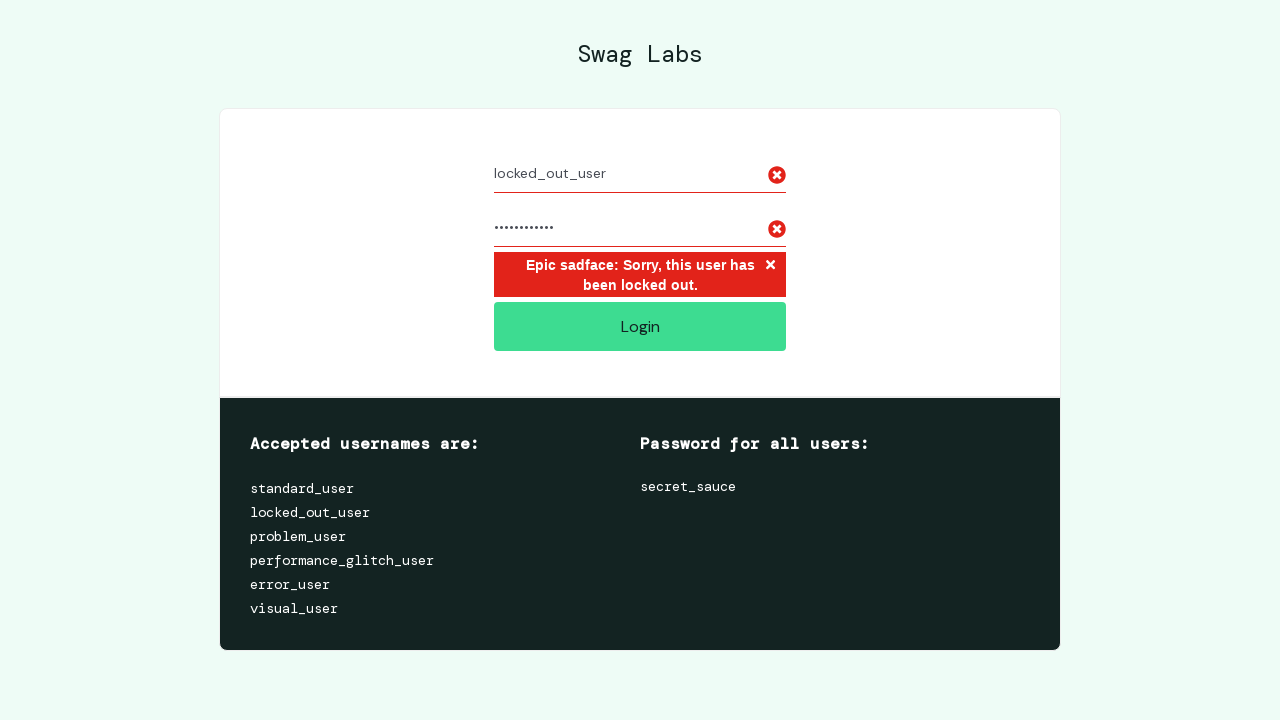